Tests drag and drop functionality by dragging an element to four different target areas sequentially

Starting URL: http://sahitest.com/demo/dragDropMooTools.htm

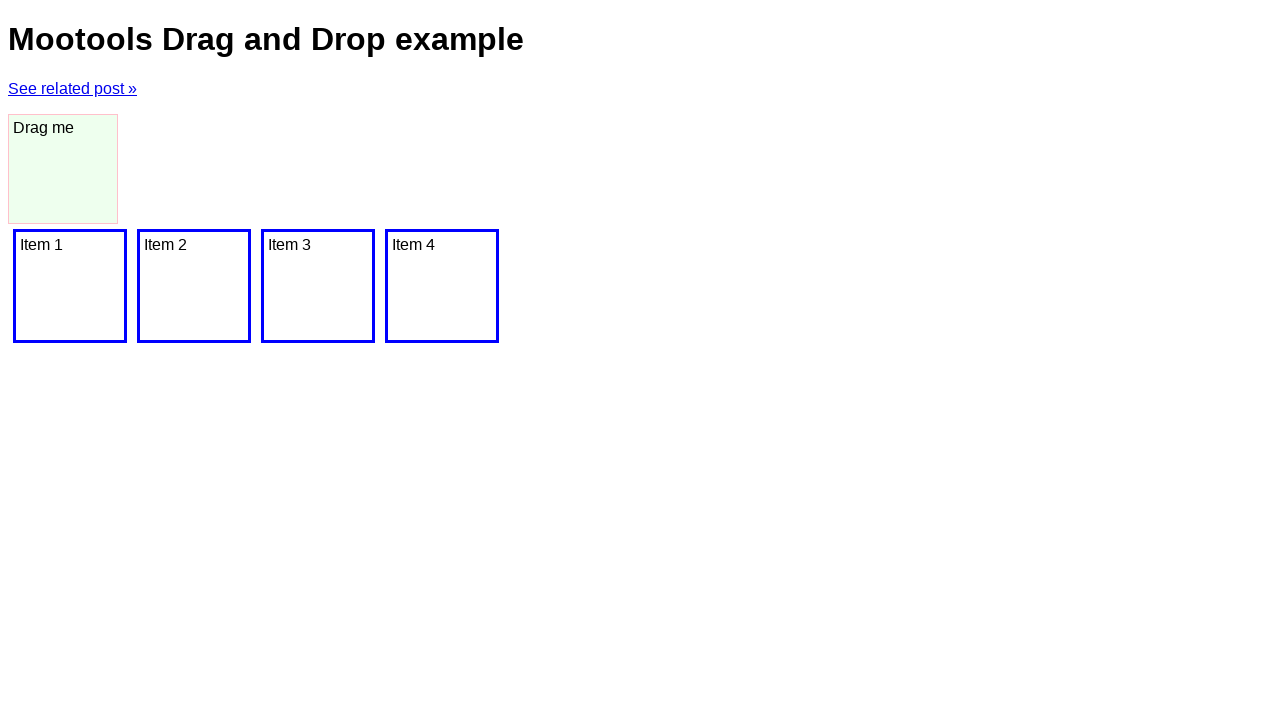

Located draggable element with id 'dragger'
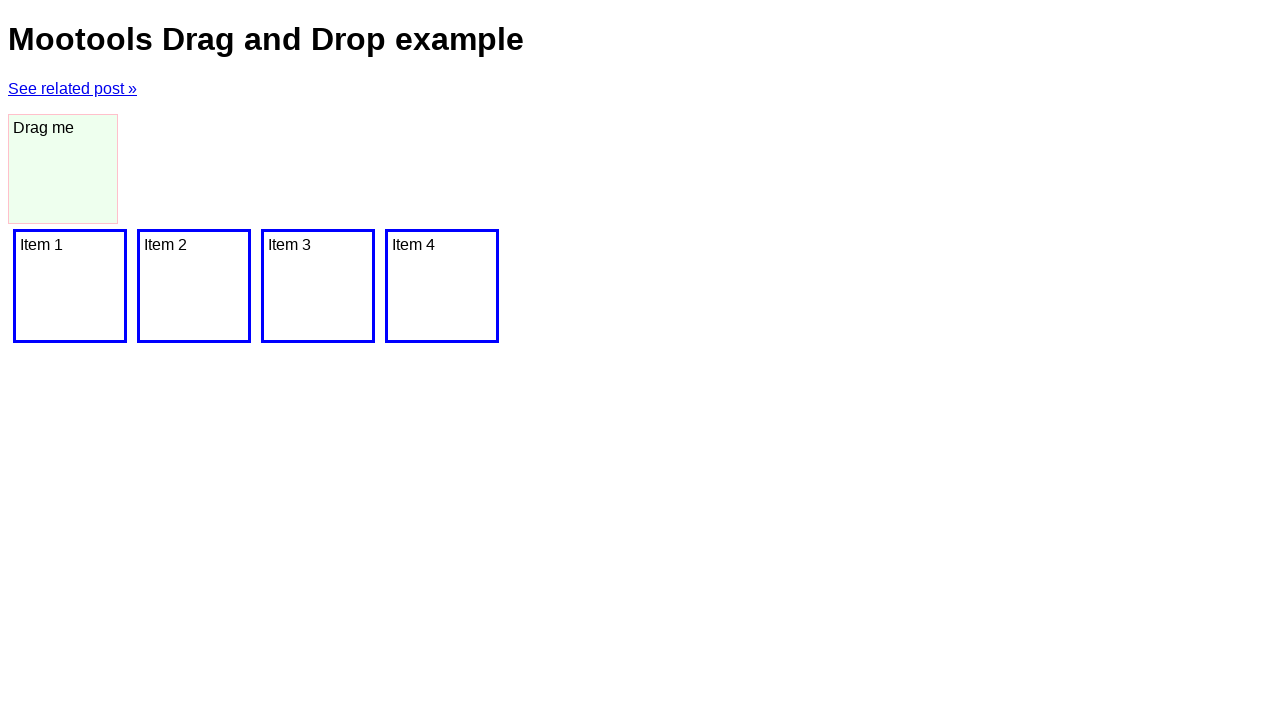

Located first target area (div[2])
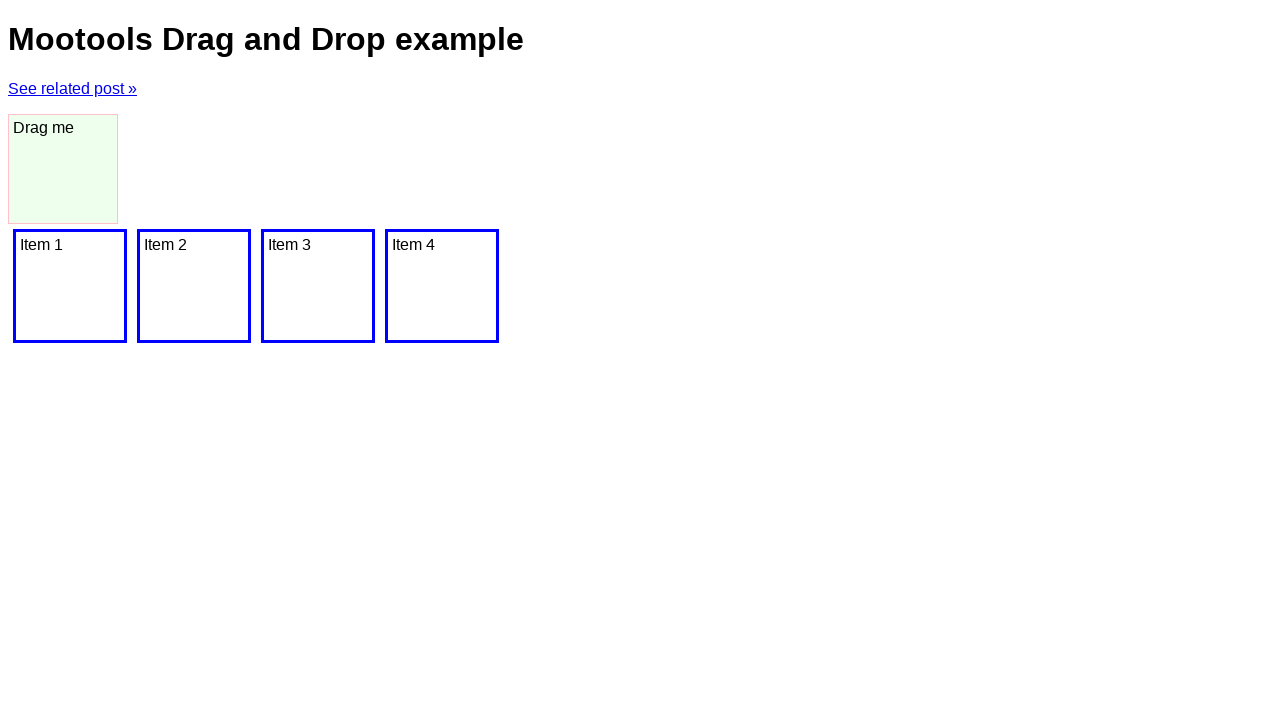

Located second target area (div[3])
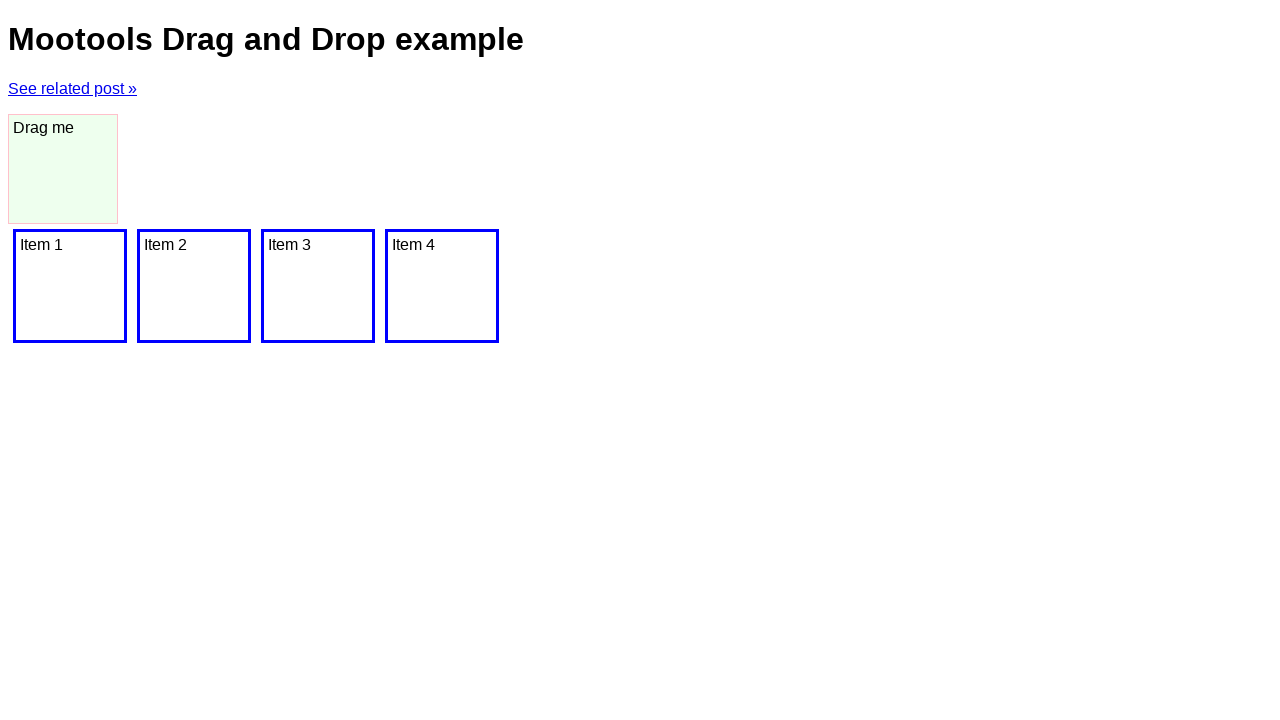

Located third target area (div[4])
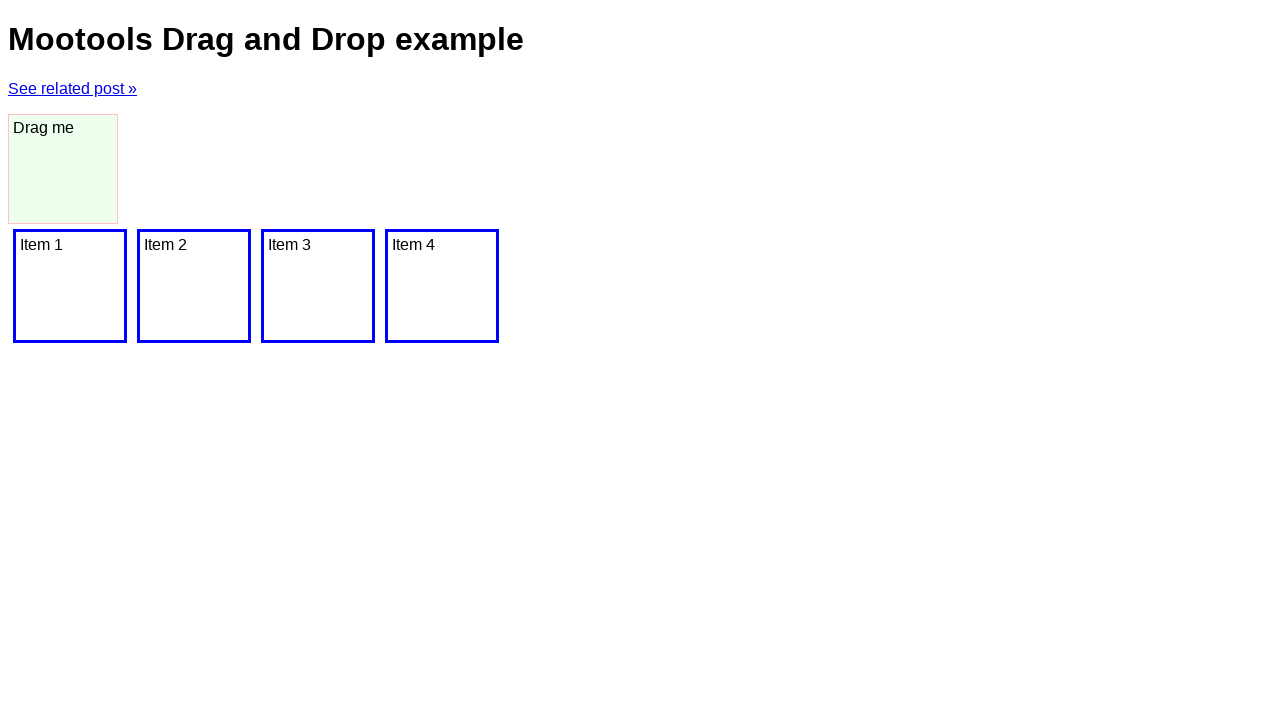

Located fourth target area (div[5])
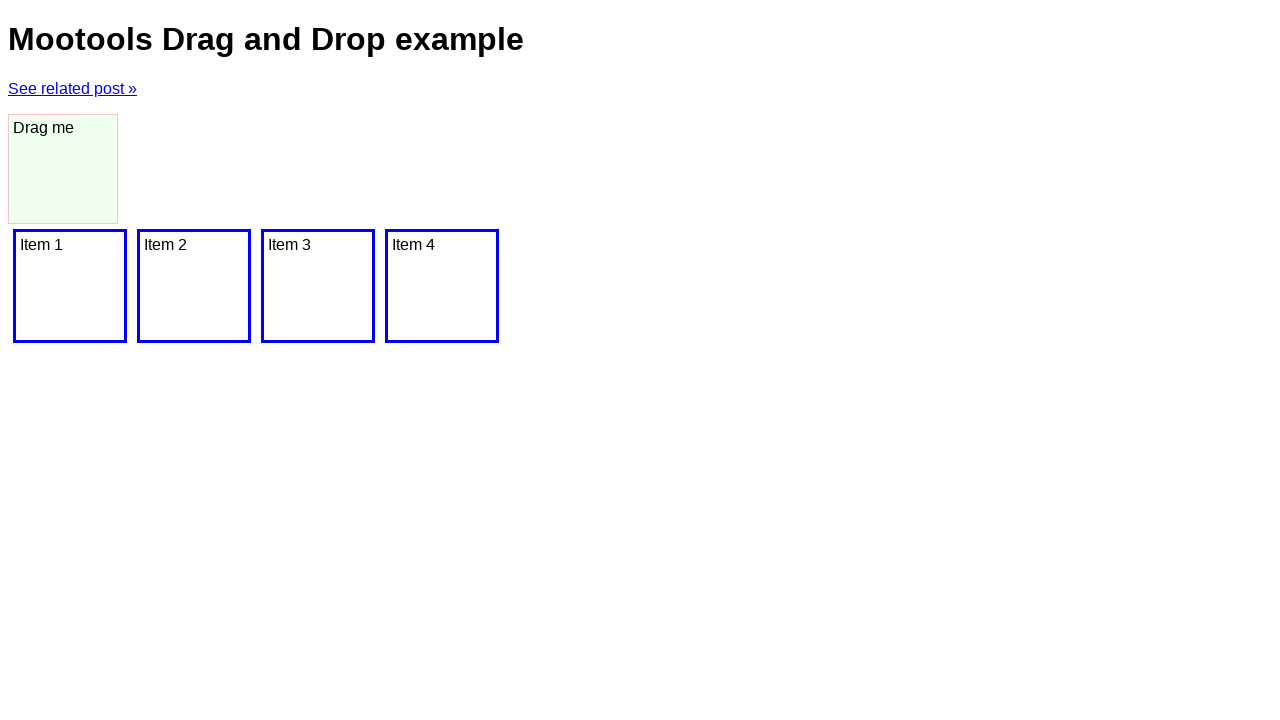

Dragged element to first target area at (70, 286)
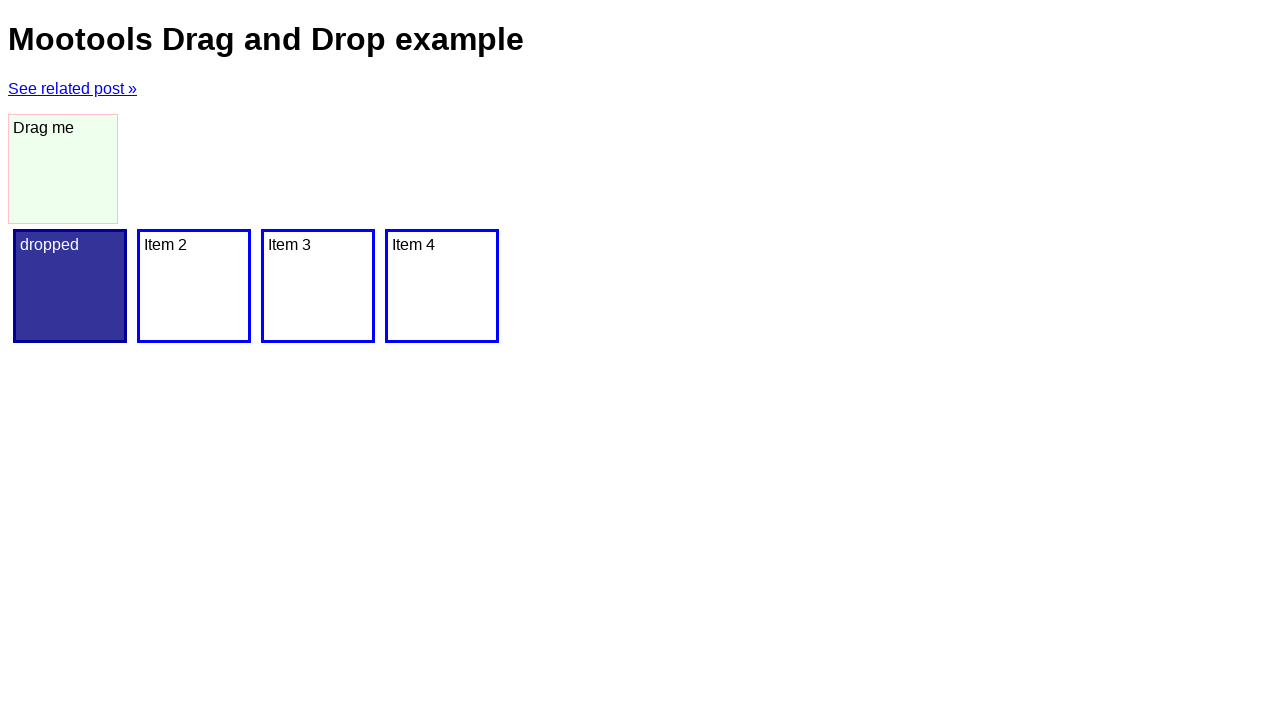

Waited 2 seconds after first drag
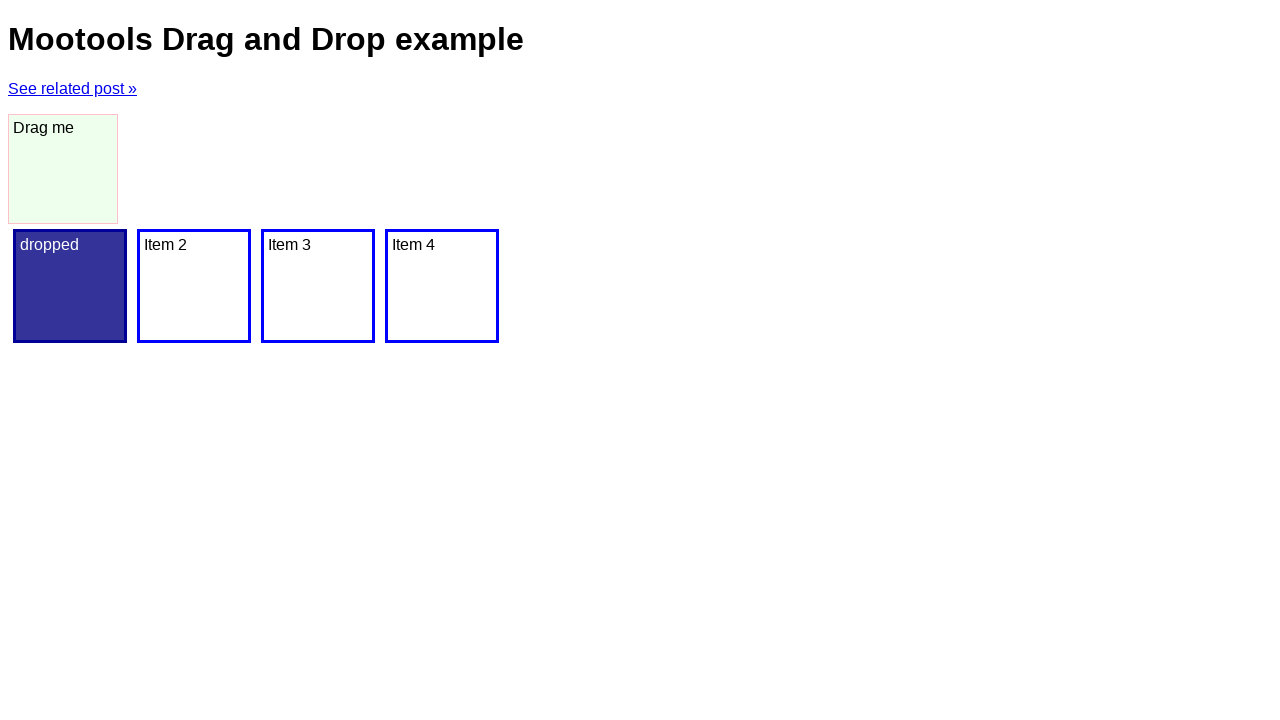

Dragged element to second target area at (194, 286)
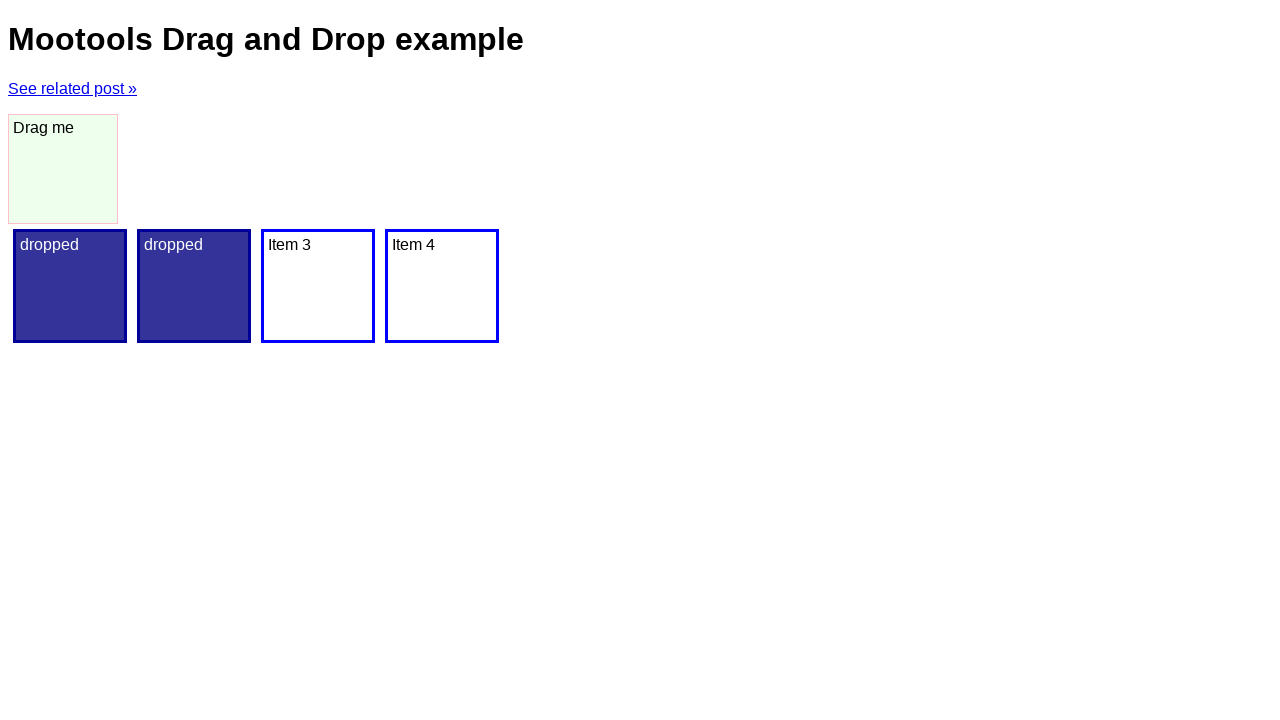

Waited 2 seconds after second drag
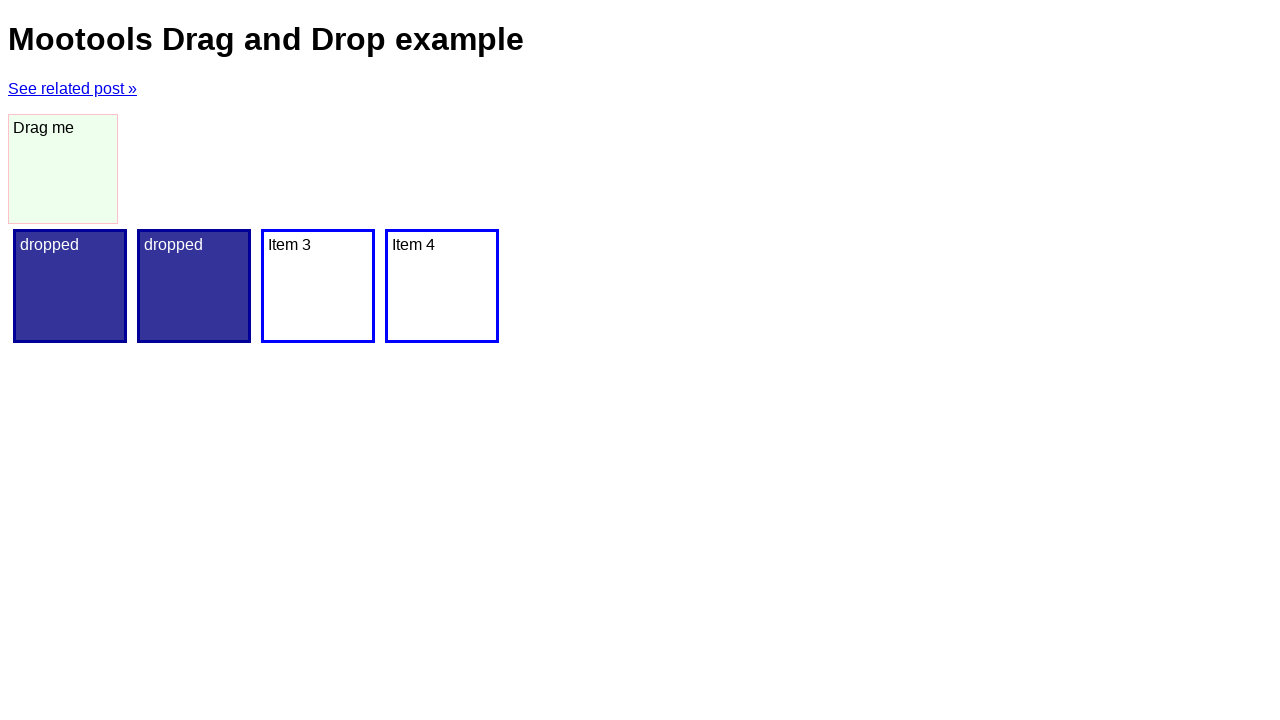

Dragged element to third target area at (318, 286)
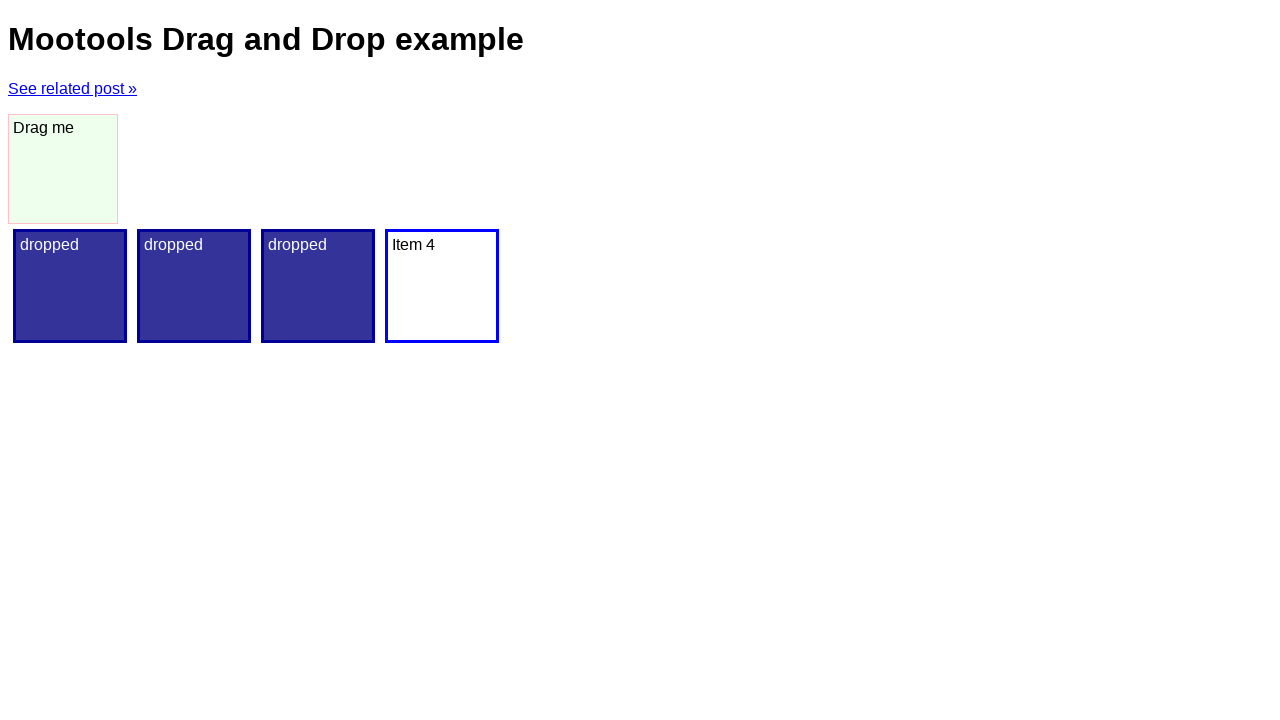

Waited 2 seconds after third drag
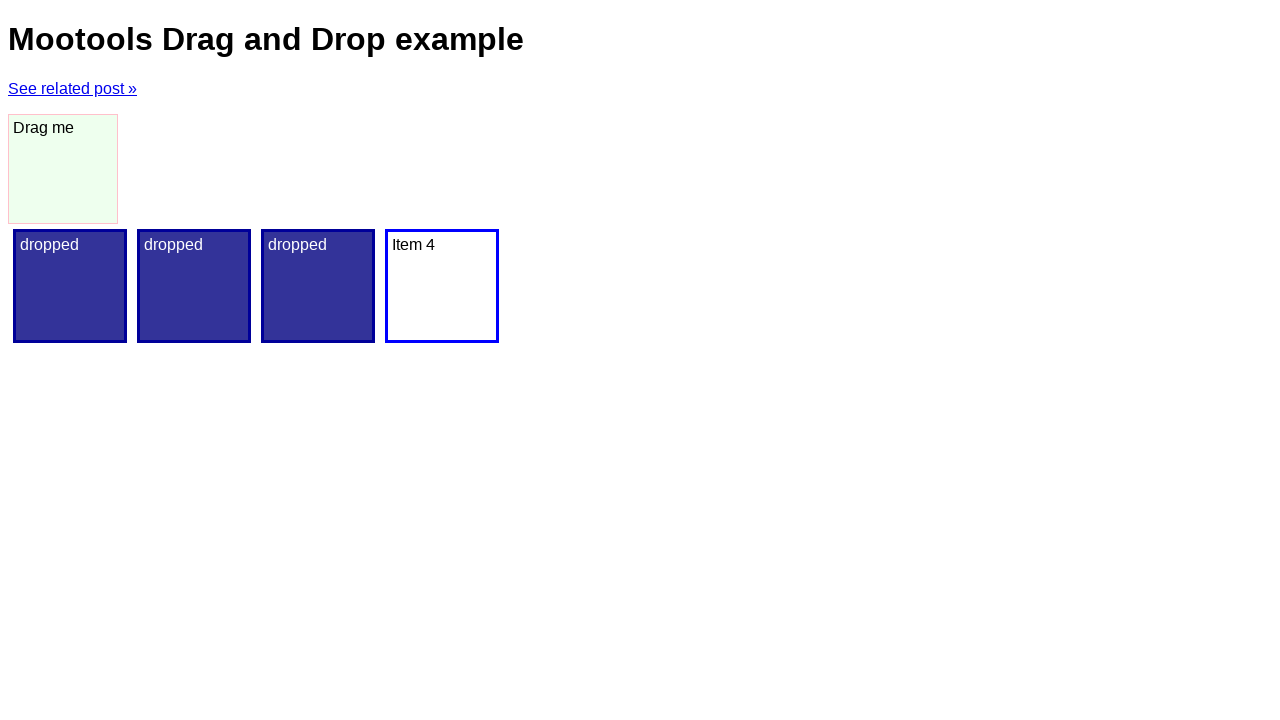

Dragged element to fourth target area at (442, 286)
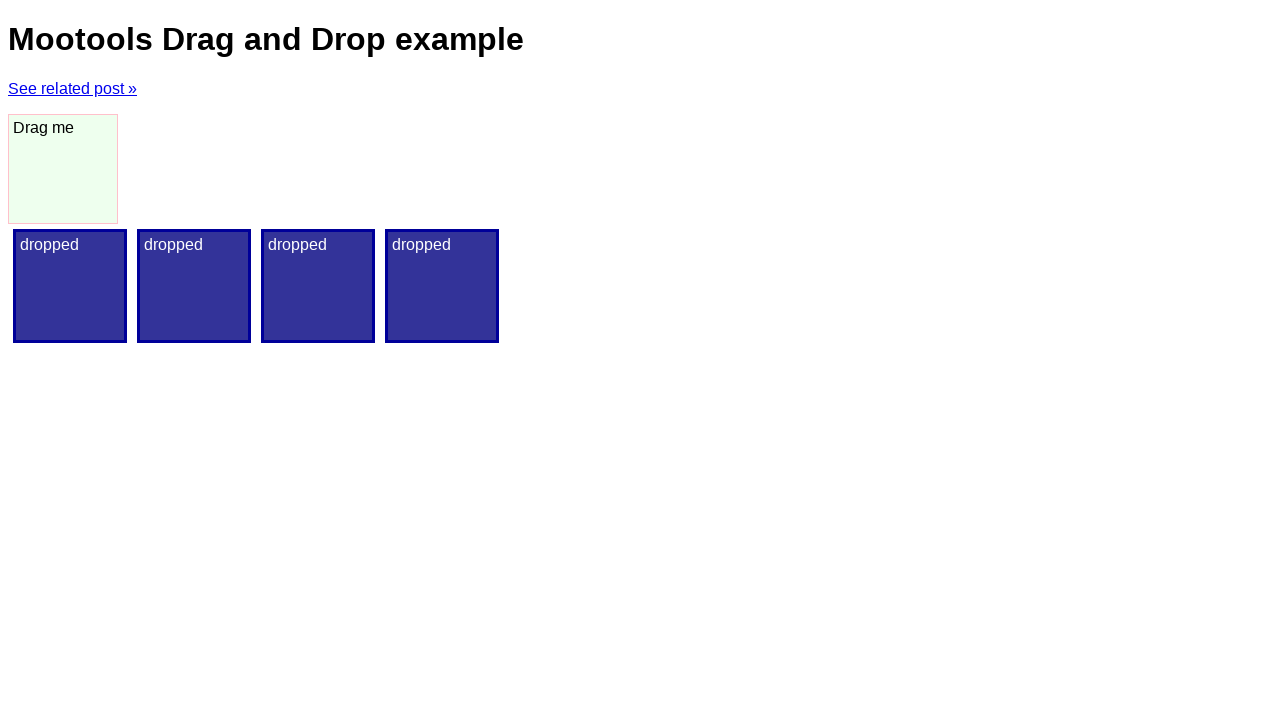

Waited 2 seconds after fourth drag
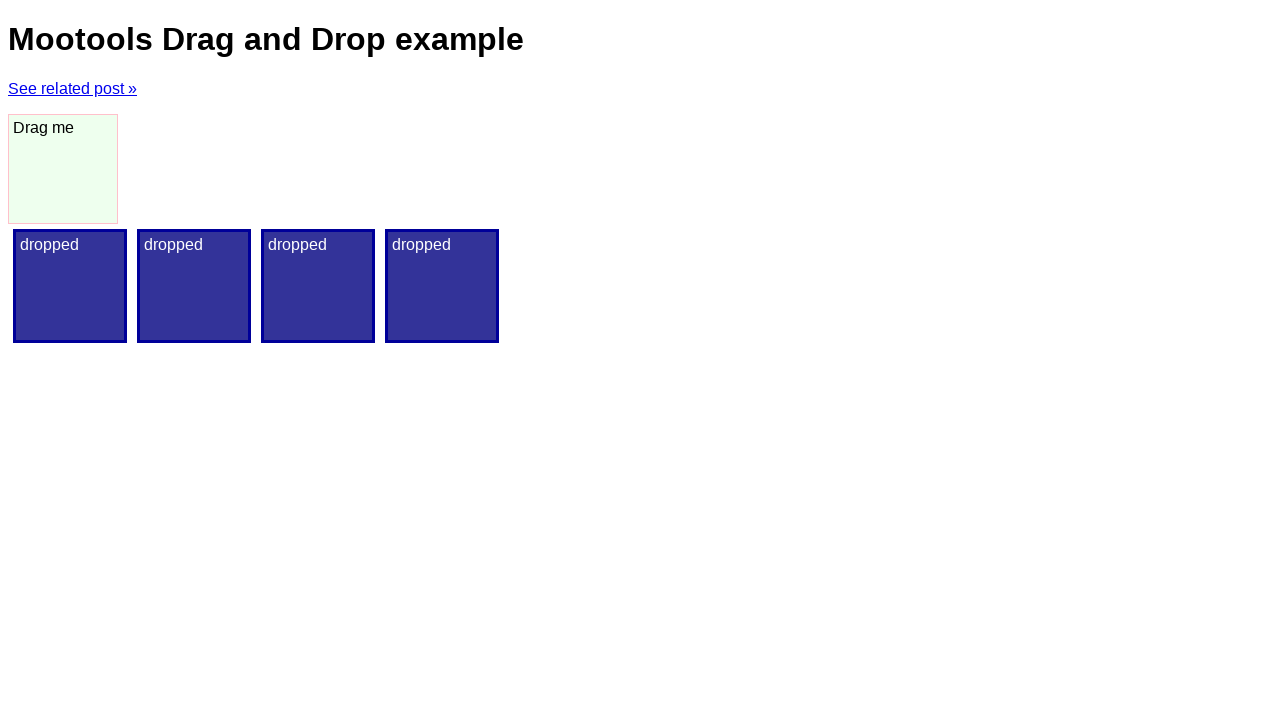

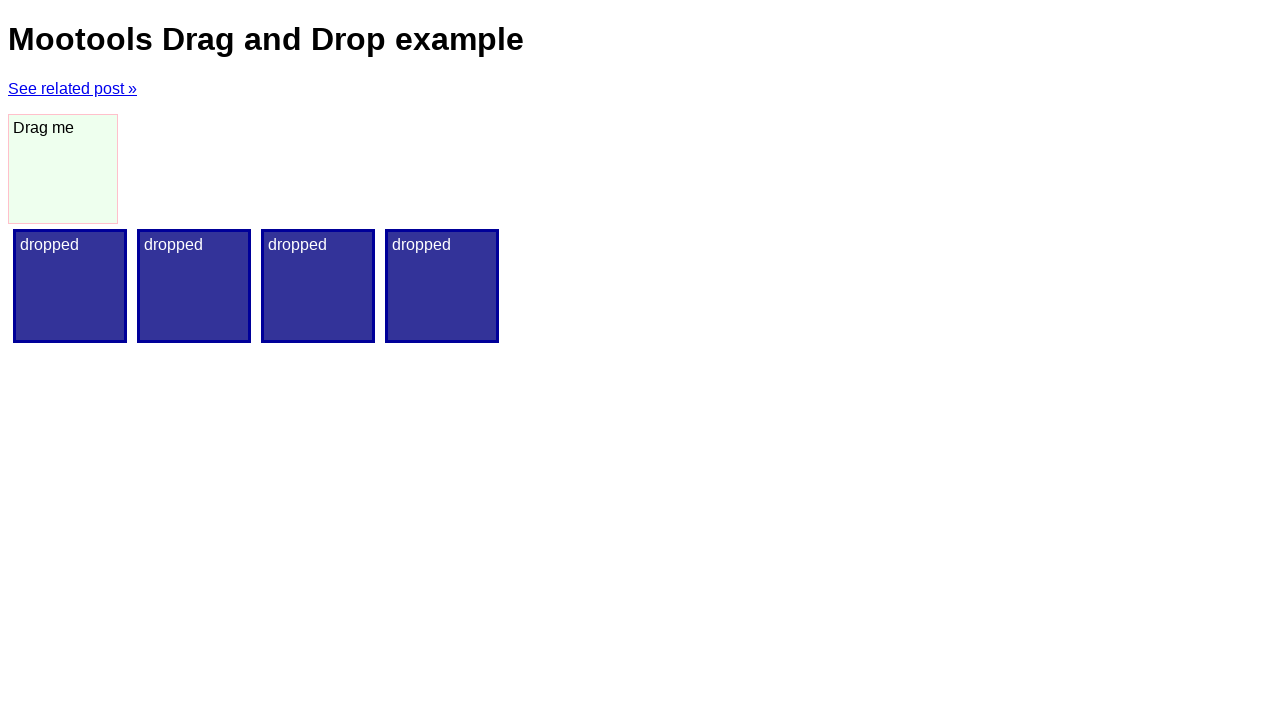